Tests flight booking workflow by selecting departure/arrival cities, finding the cheapest flight from a dynamic table, filling booking details, and verifying the confirmation message.

Starting URL: https://blazedemo.com/

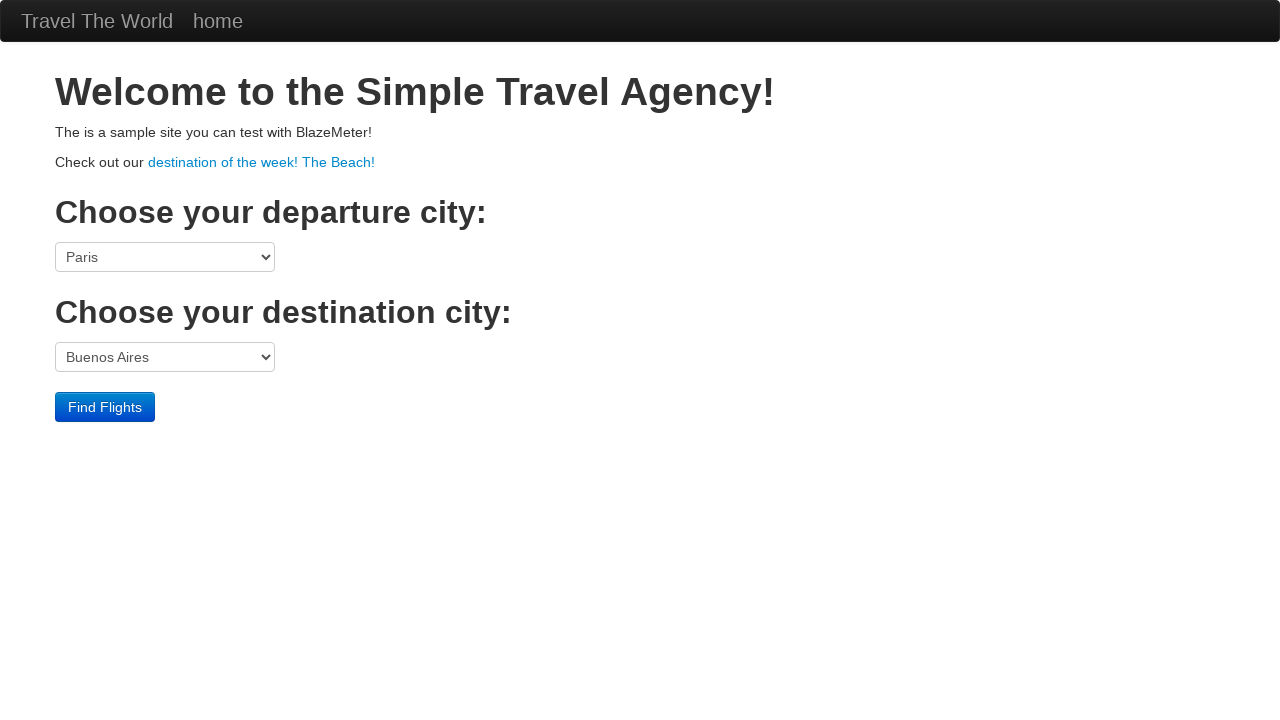

Selected Boston as departure city on select[name='fromPort']
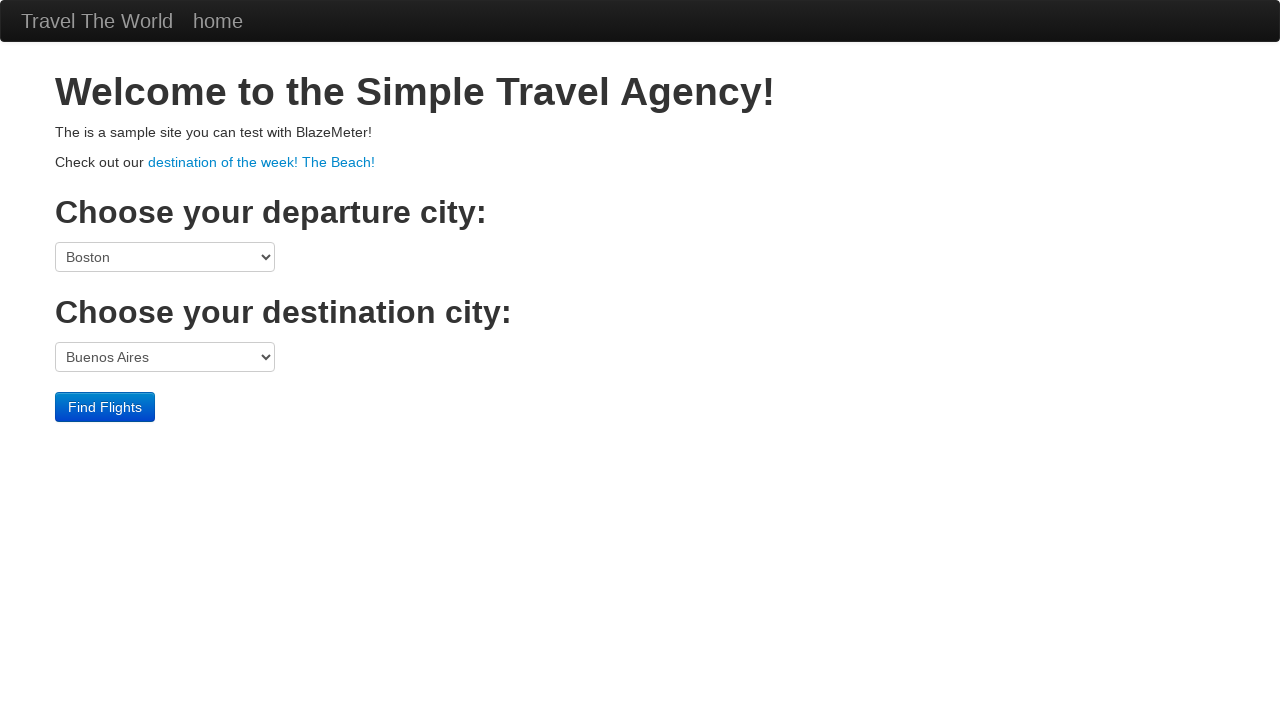

Selected Rome as destination city on select[name='toPort']
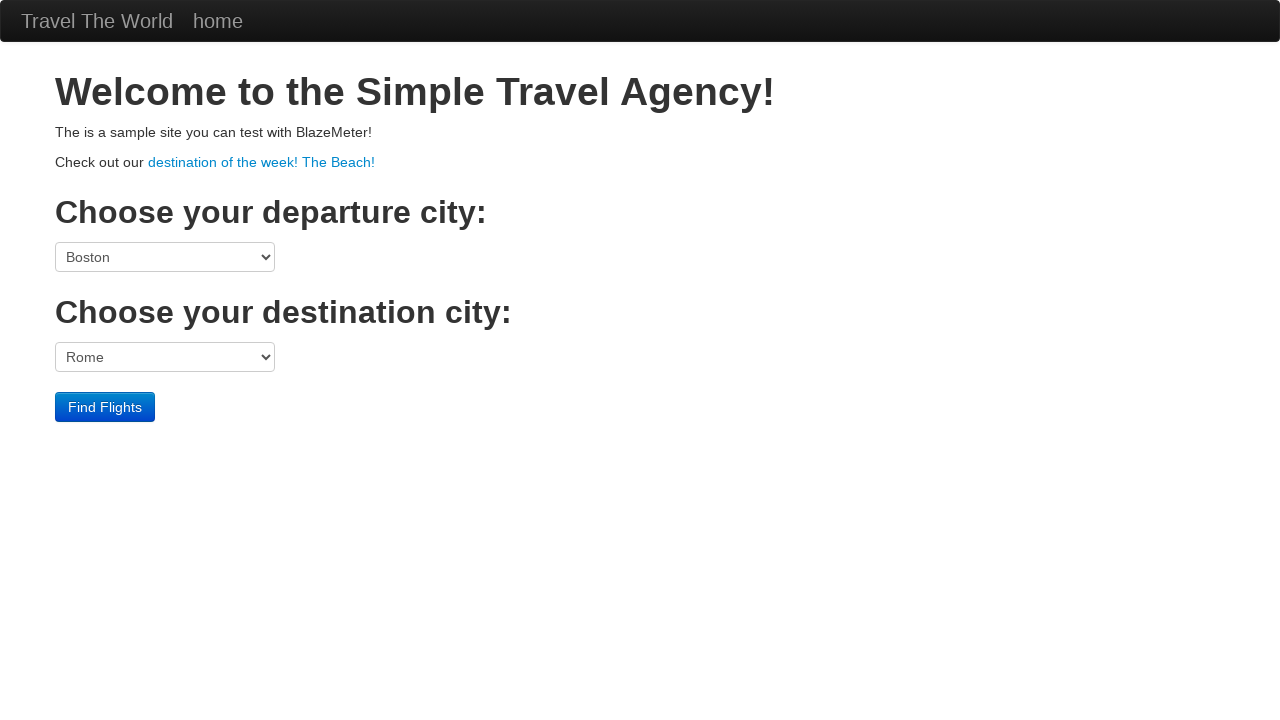

Clicked Find Flights button at (105, 407) on input[type='submit']
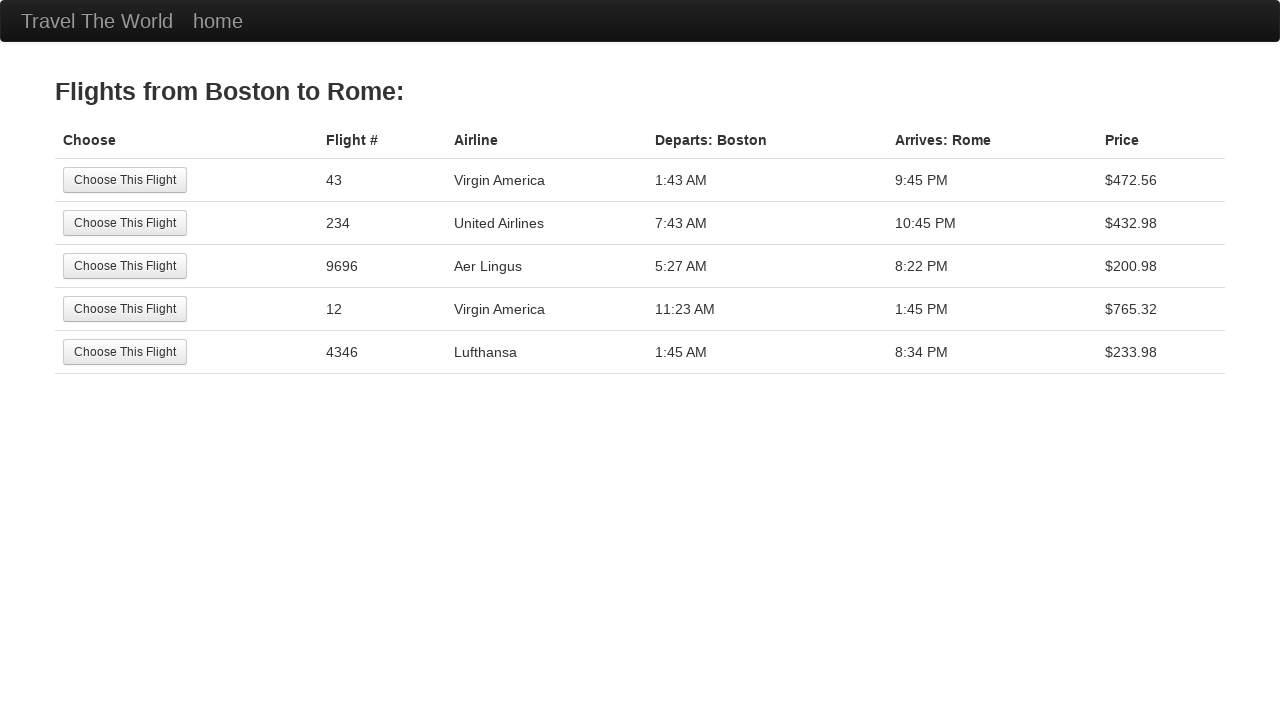

Flights table loaded
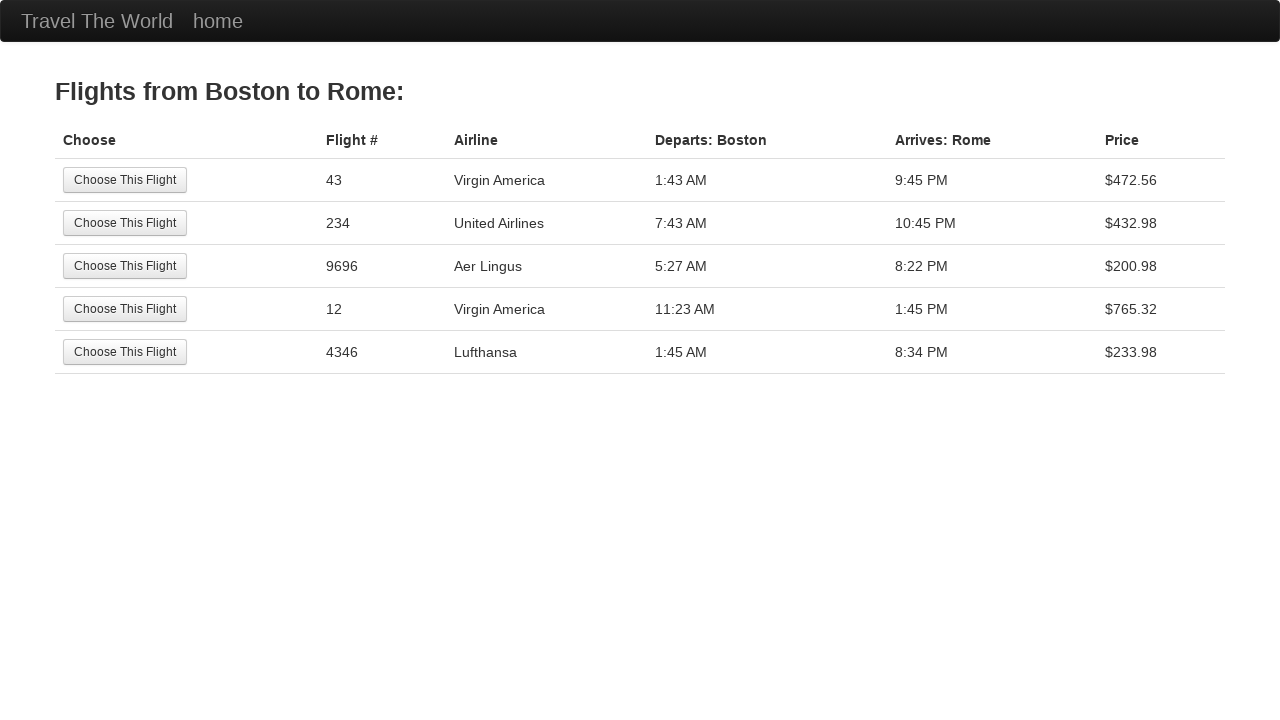

Scanned flight table and found cheapest flight at $inf
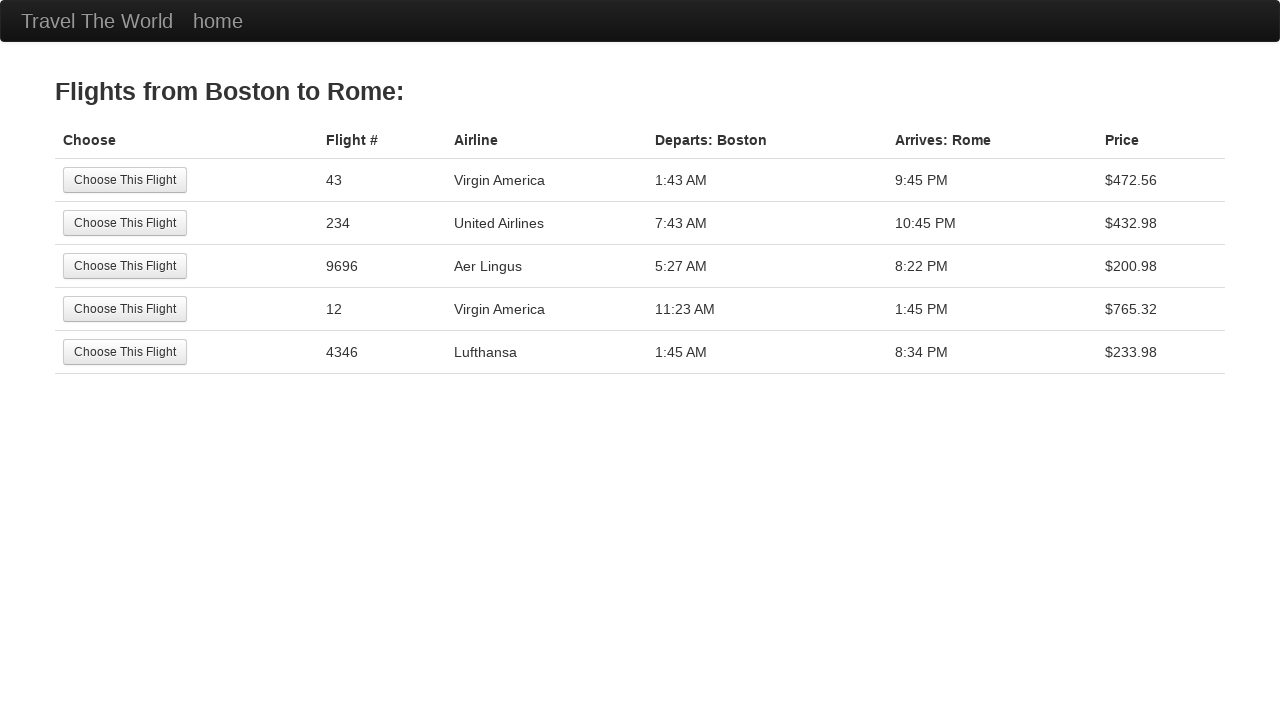

Clicked 'Choose This Flight' for the cheapest flight at (125, 180) on table.table tbody tr input[type='submit'] >> nth=0
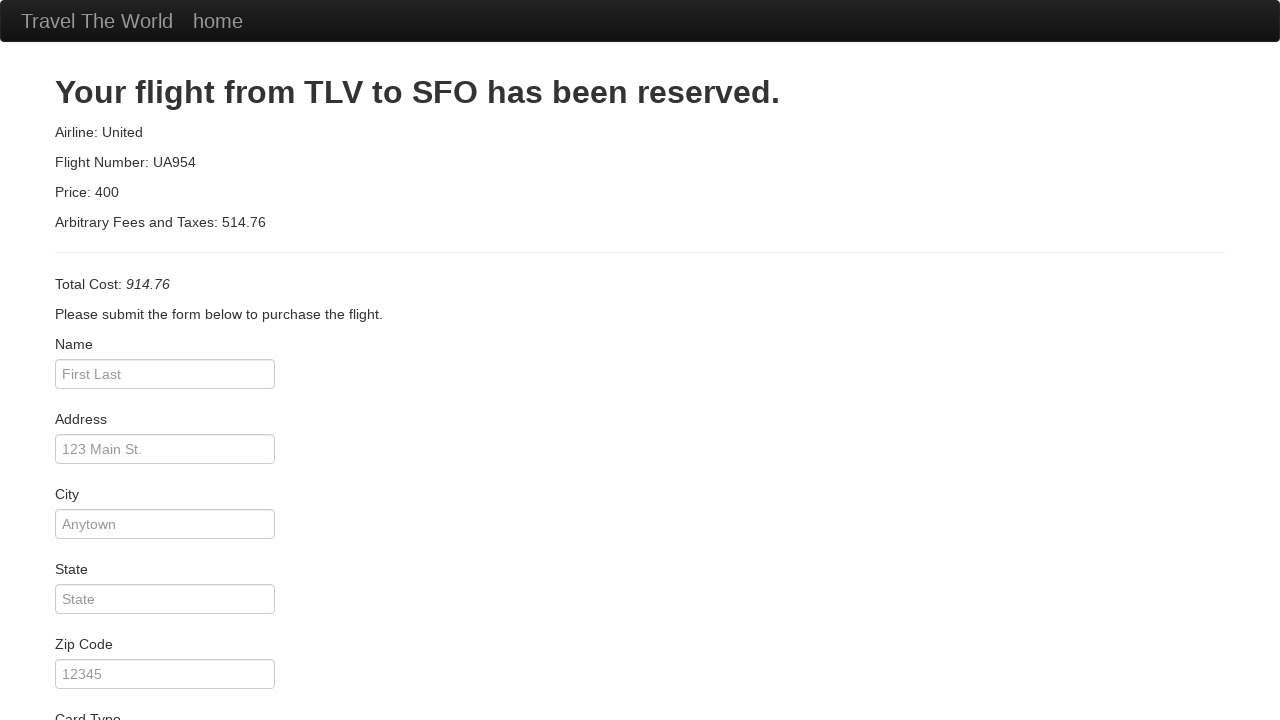

Booking form loaded
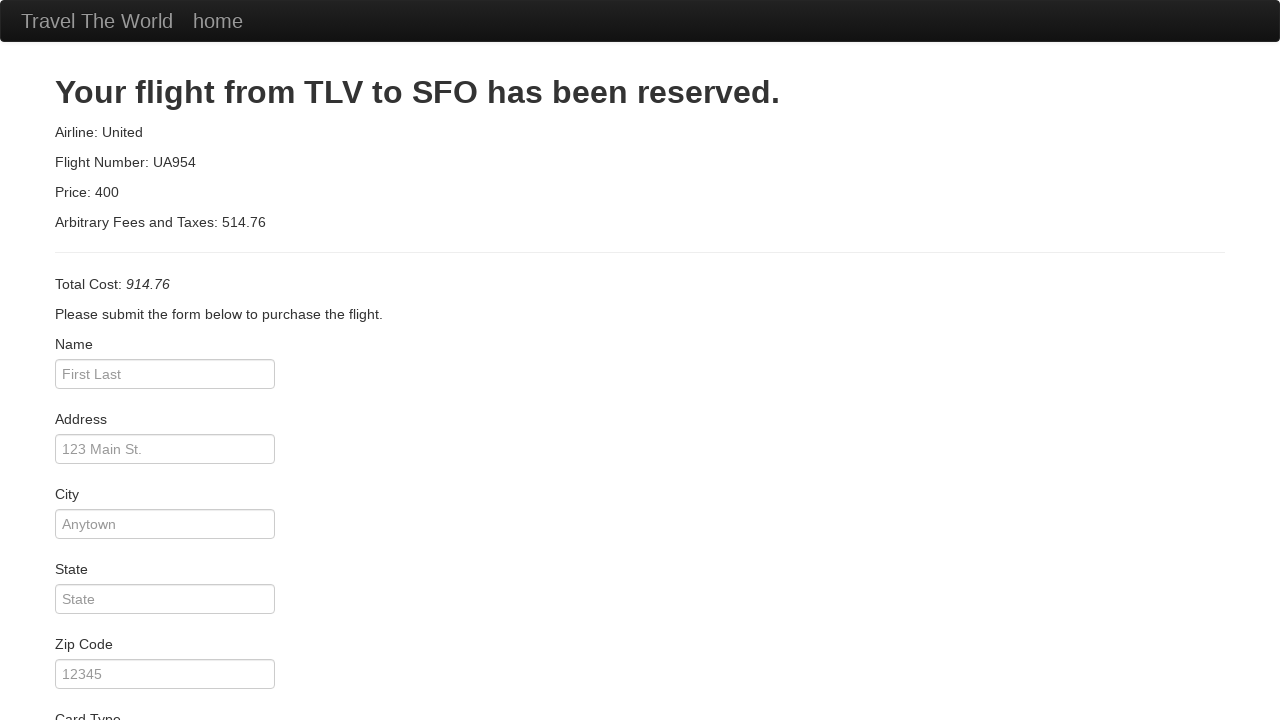

Filled in passenger name: John Smith on input[name='inputName']
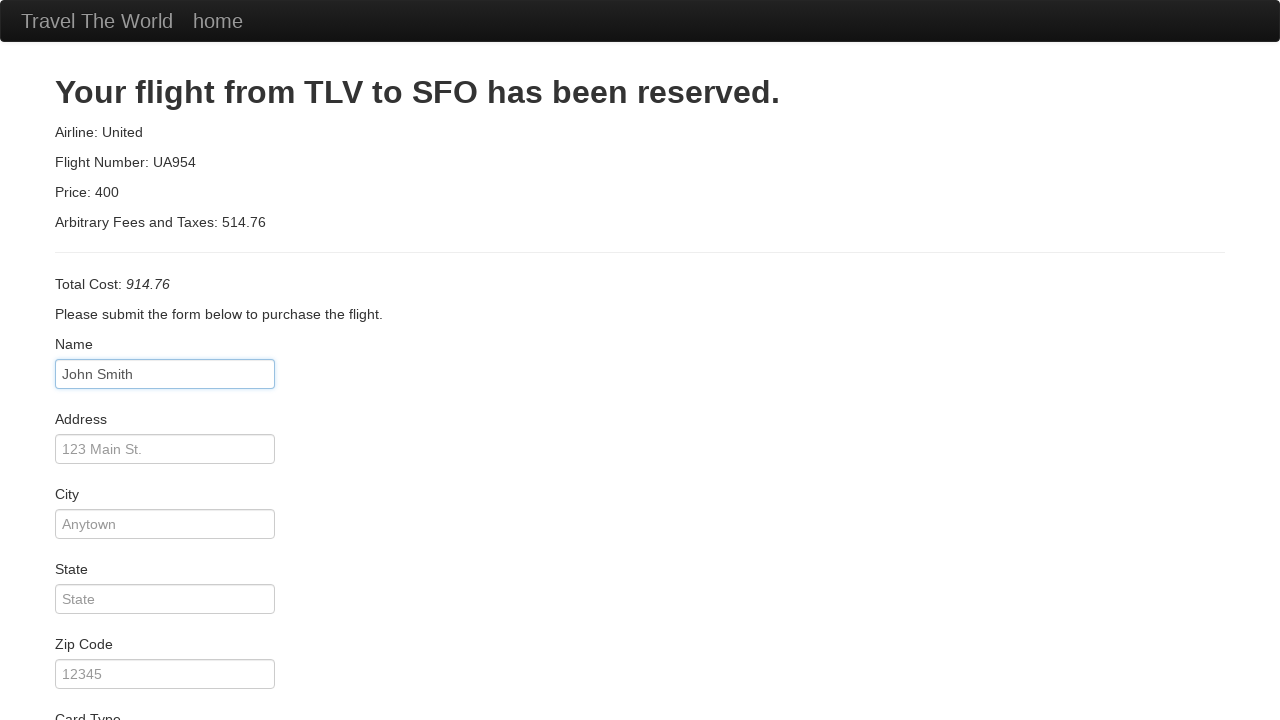

Filled in address: 123 Main Street on input[name='address']
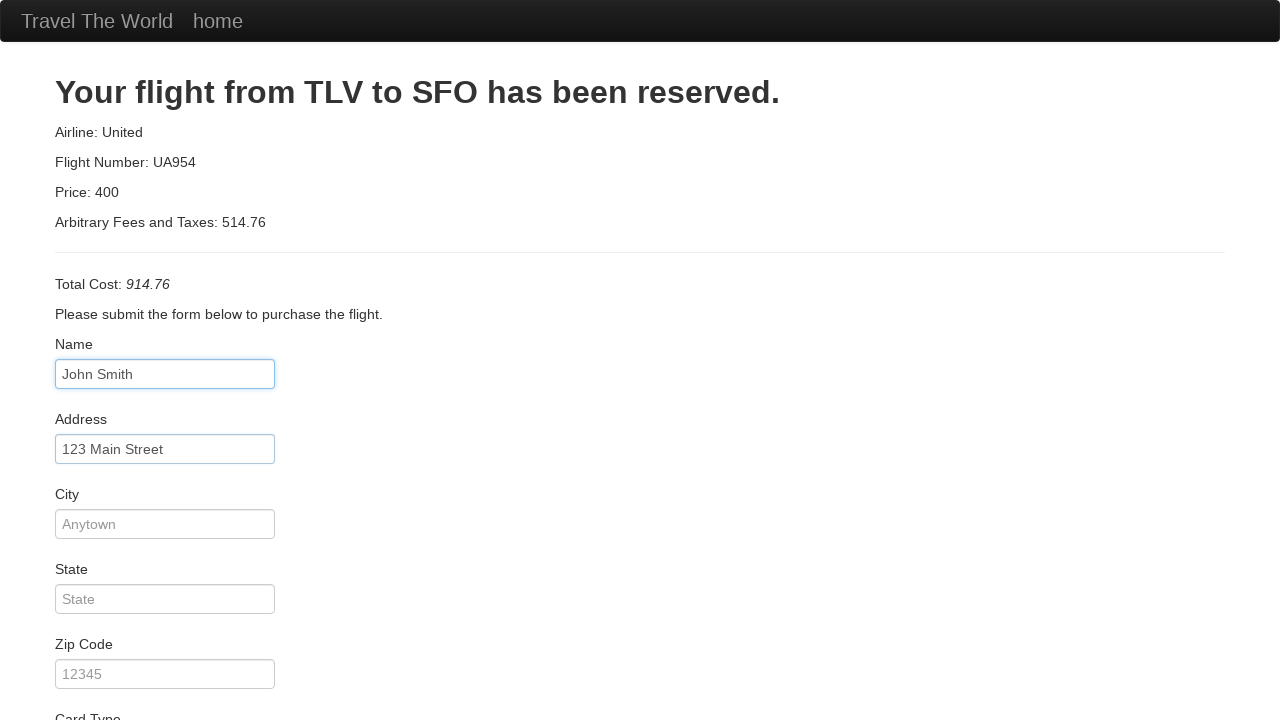

Filled in city: New York on input[name='city']
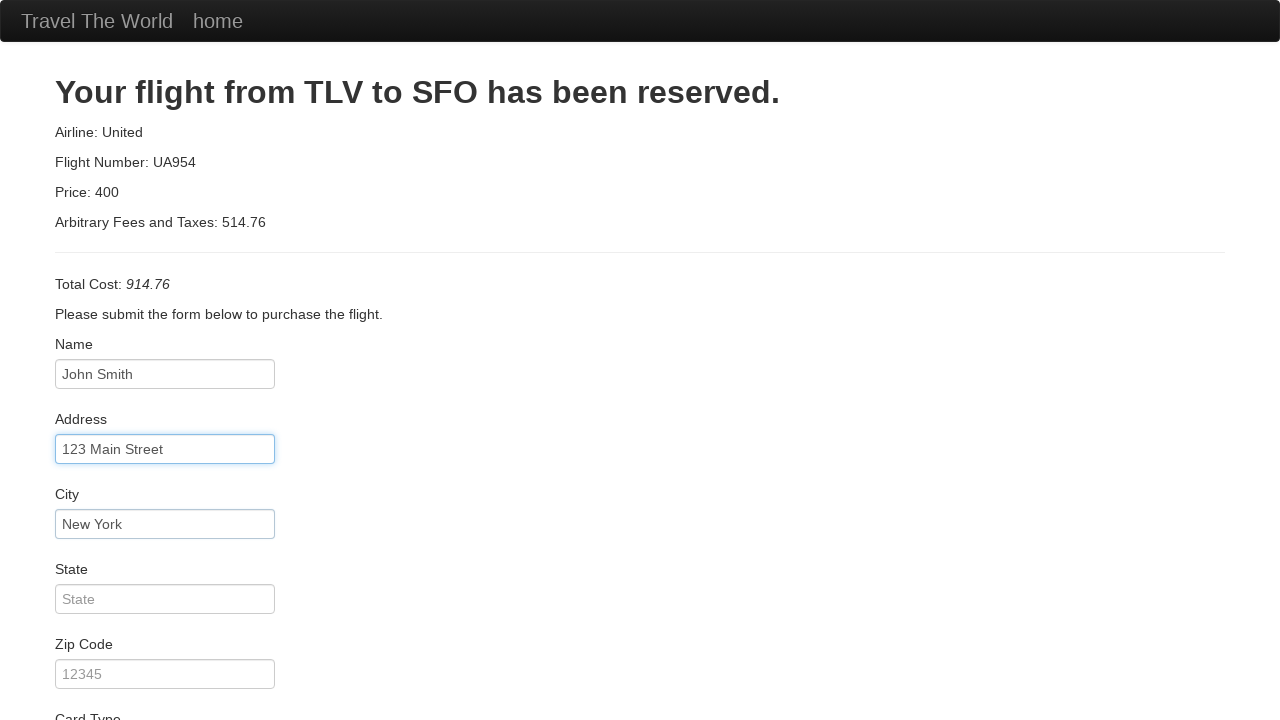

Filled in state: NY on input[name='state']
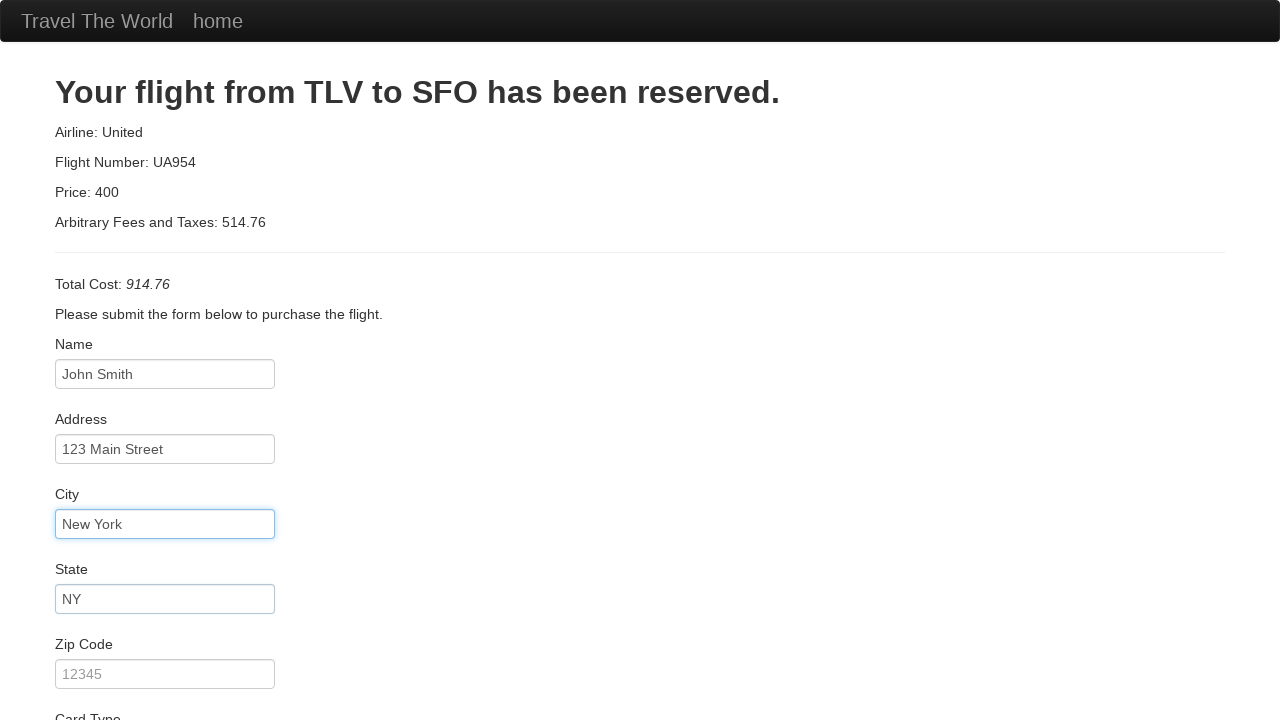

Filled in zip code: 10001 on input[name='zipCode']
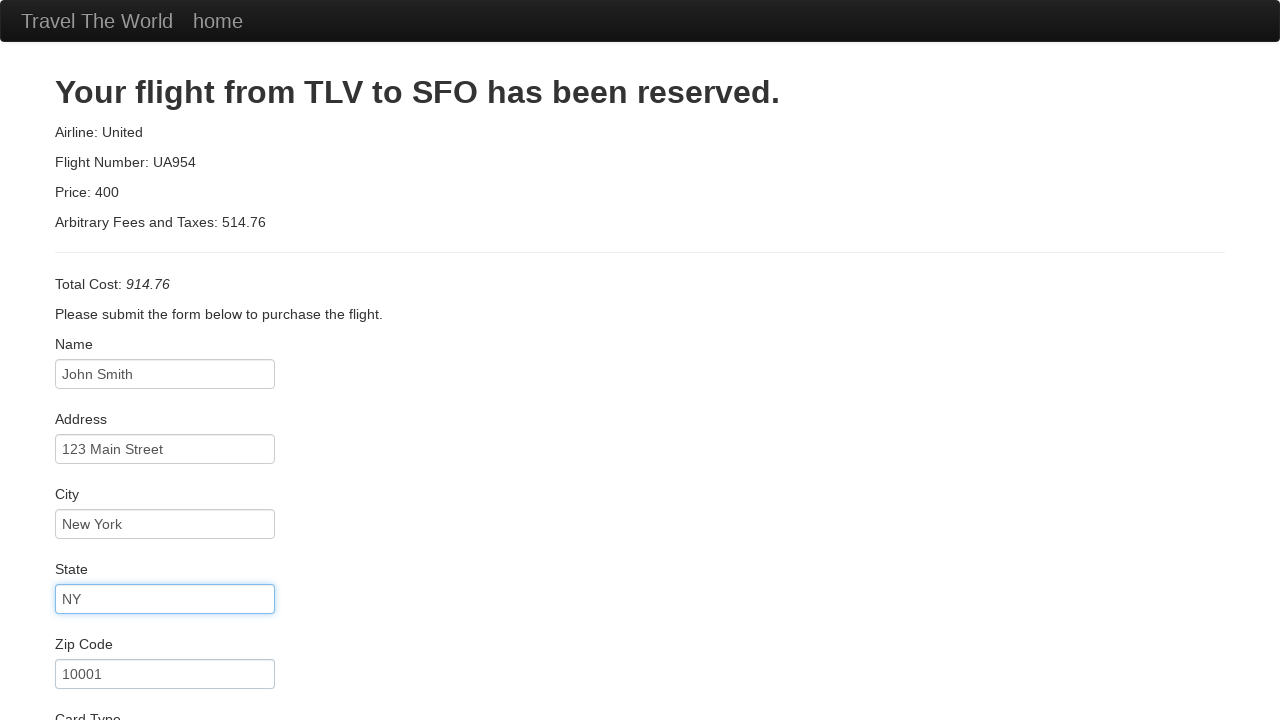

Filled in credit card number on input[name='creditCardNumber']
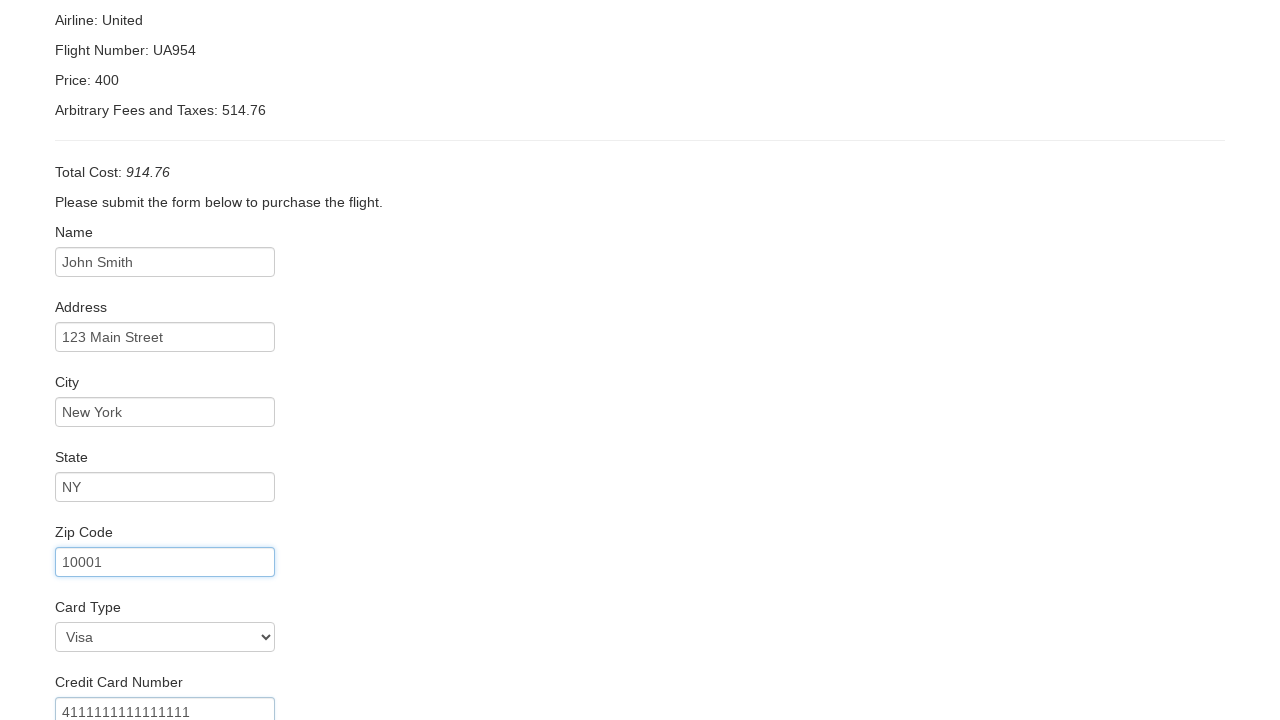

Filled in name on card: John Smith on input[name='nameOnCard']
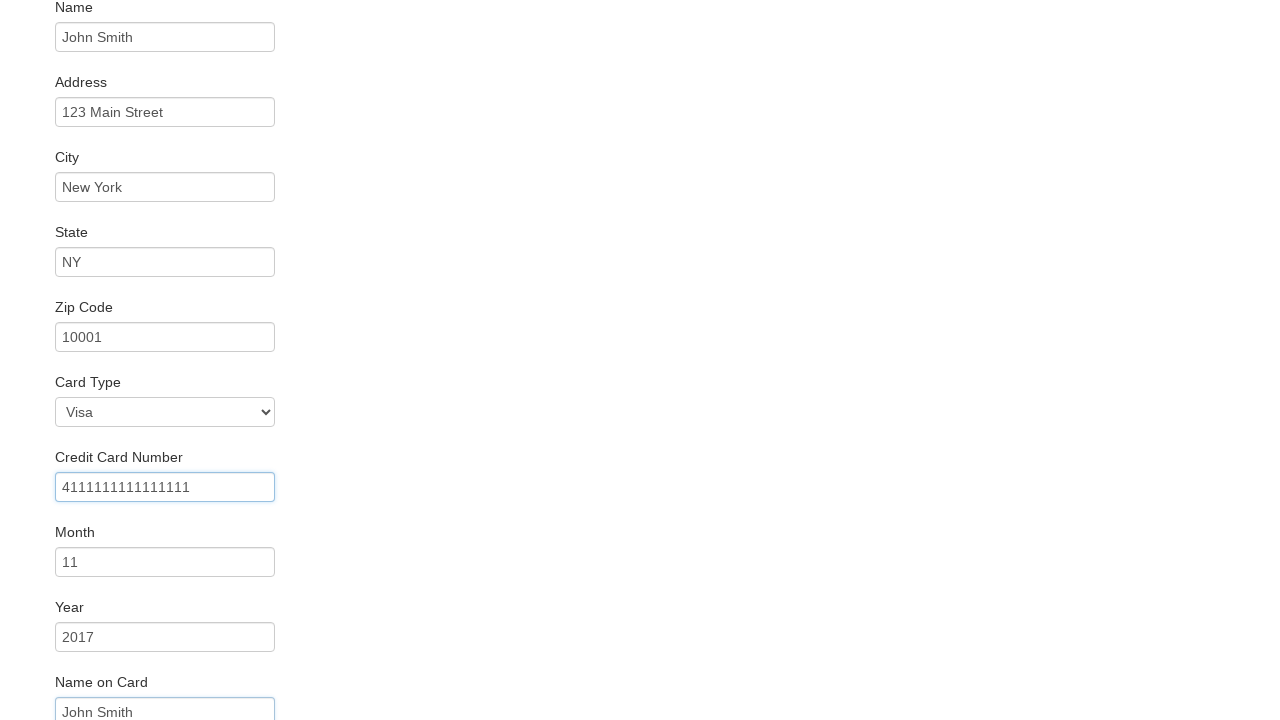

Submitted booking form at (118, 685) on input[type='submit']
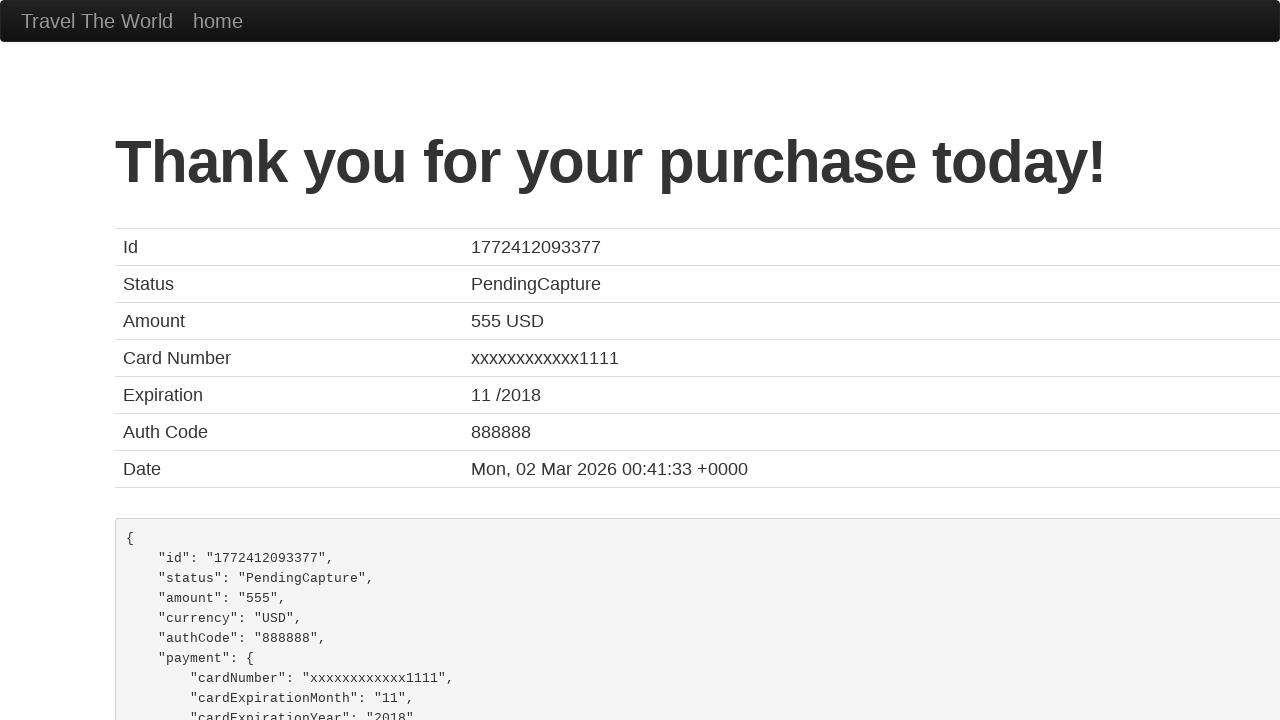

Confirmation page loaded
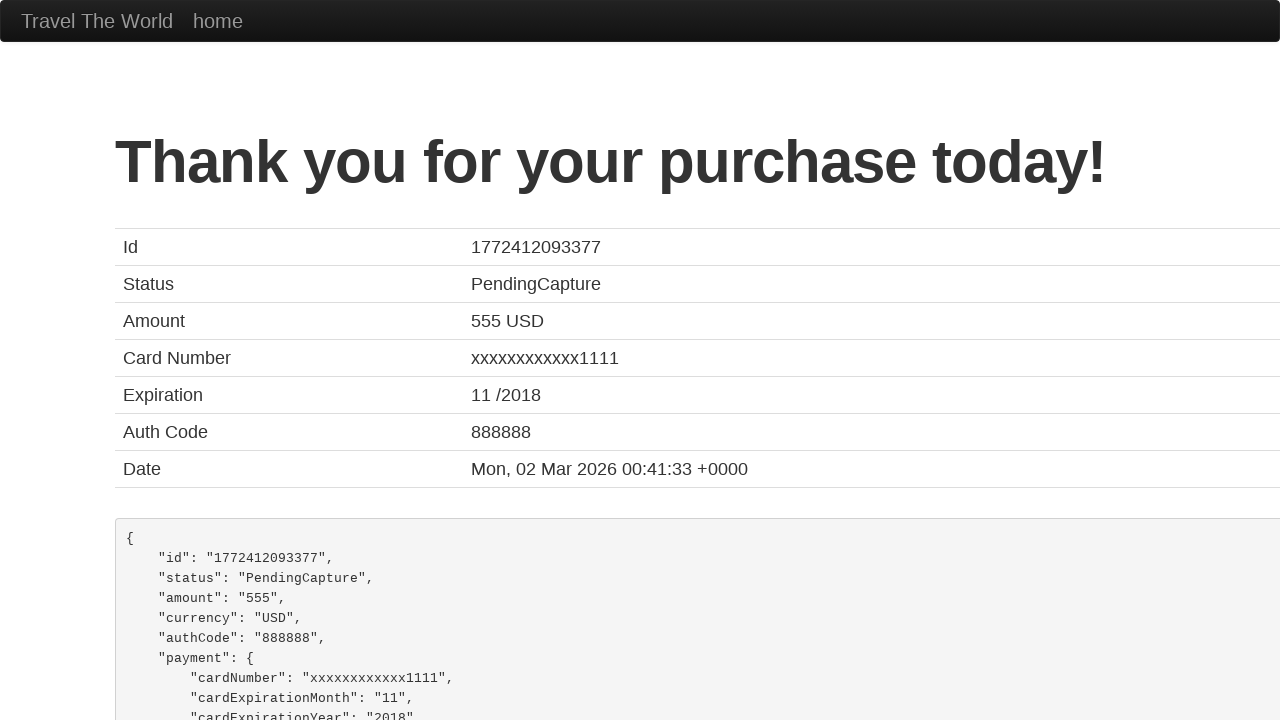

Verified booking confirmation message: 'Thank you for your purchase today!'
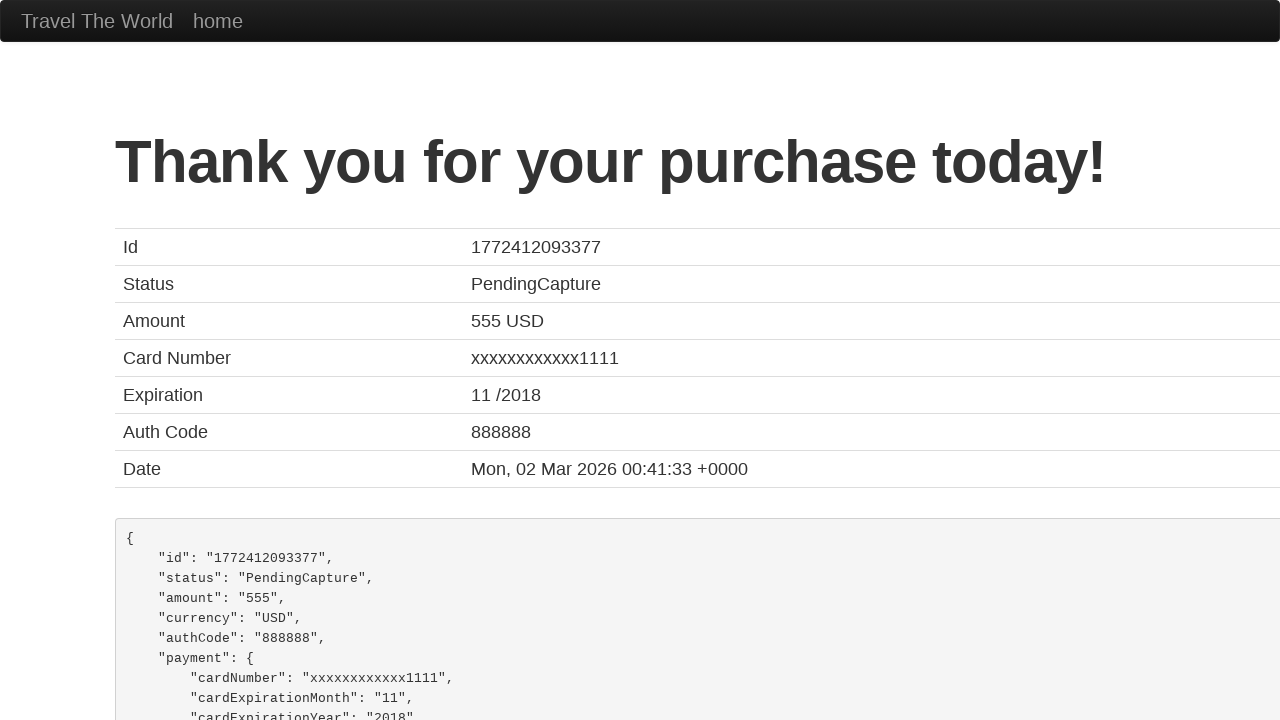

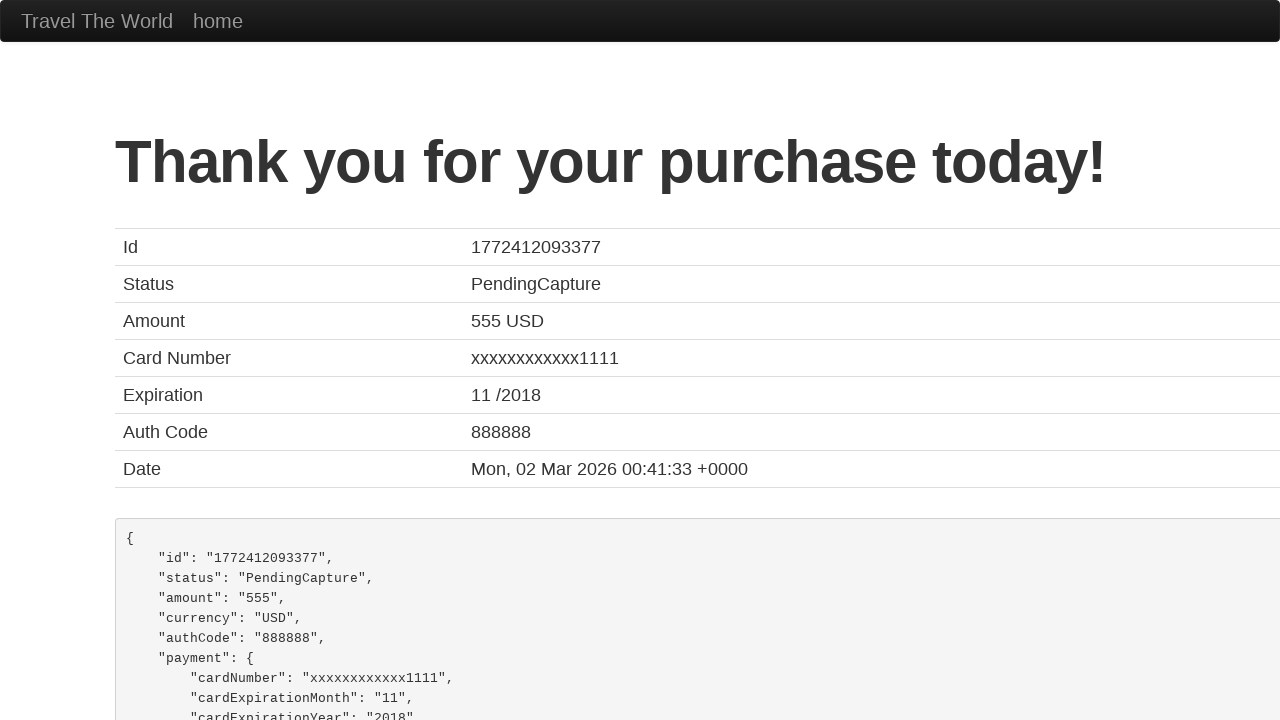